Tests clicking on automation tools label and selecting Cypress from the list

Starting URL: https://practice-automation.com/form-fields/

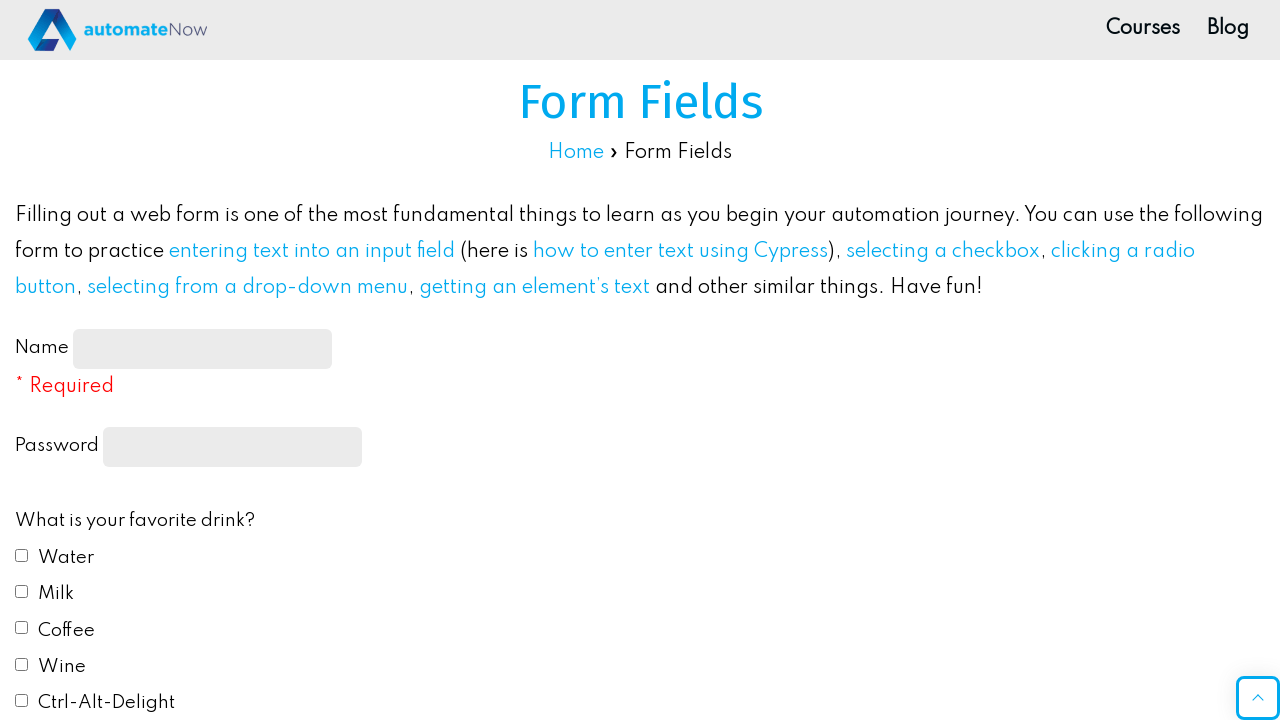

Clicked on 'Automation tools' label at (90, 360) on label:has-text('Automation tools')
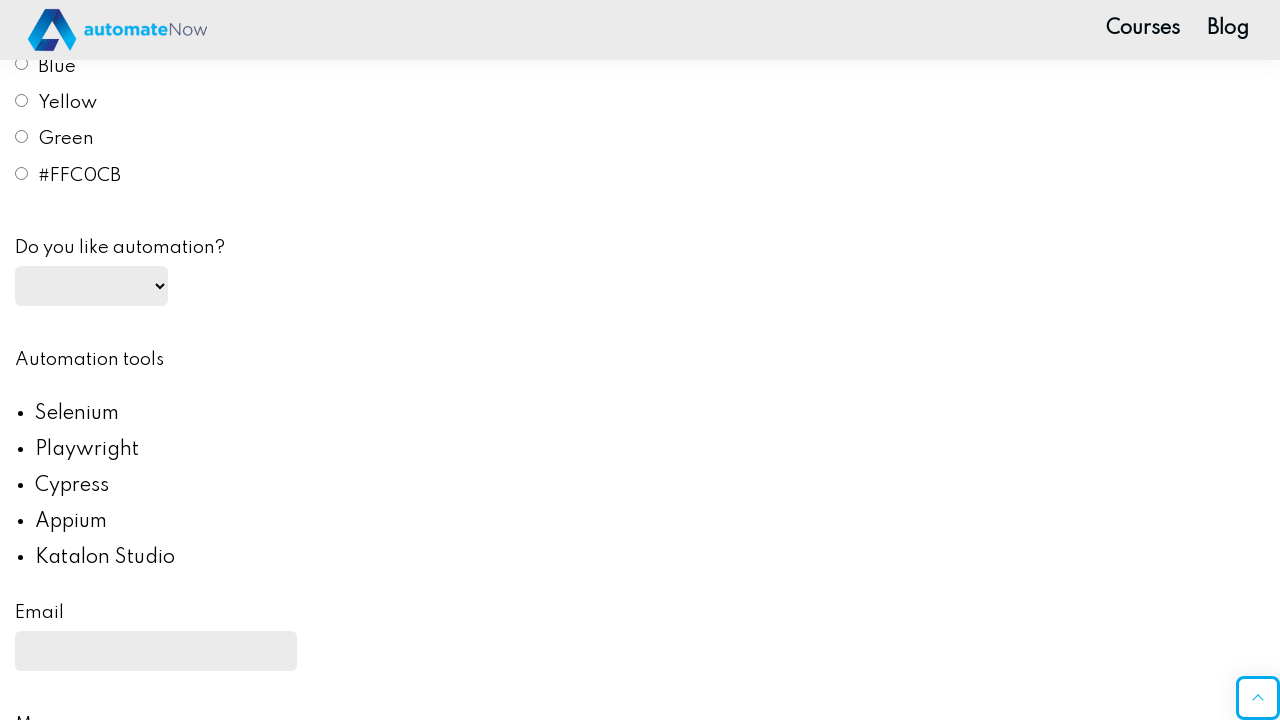

Selected 'Cypress' from the automation tools list at (650, 486) on li:has-text('Cypress')
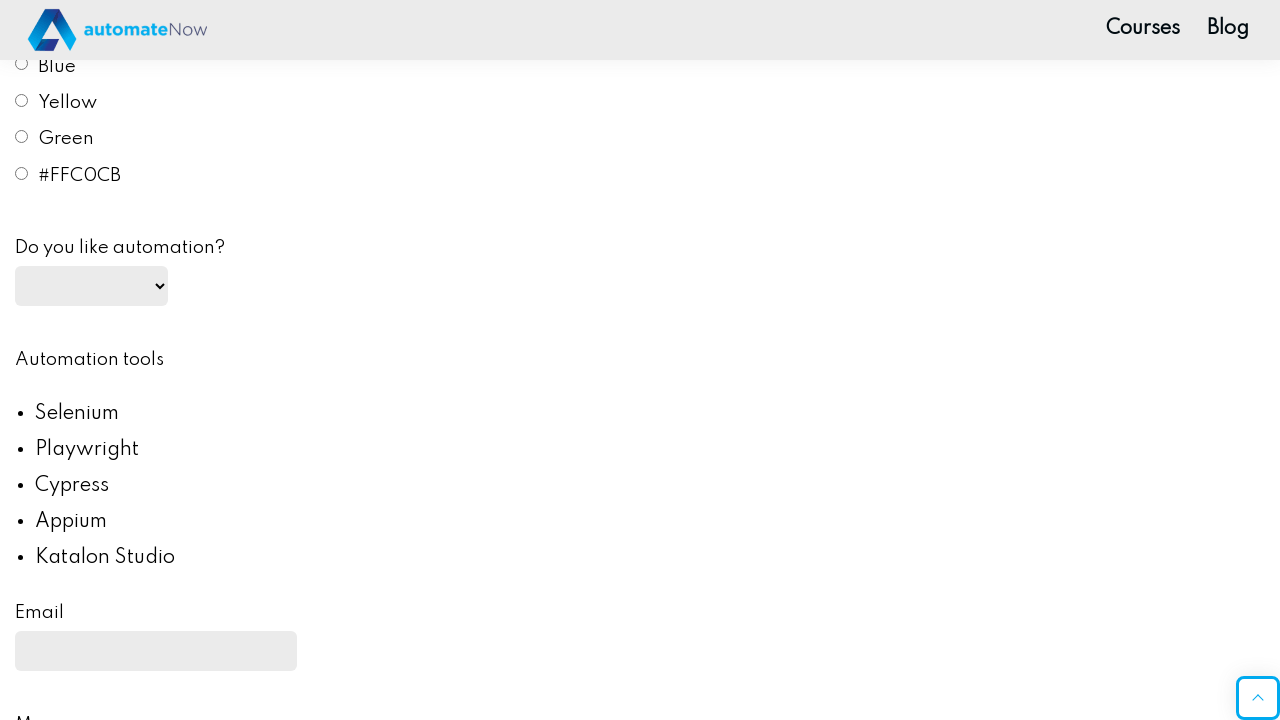

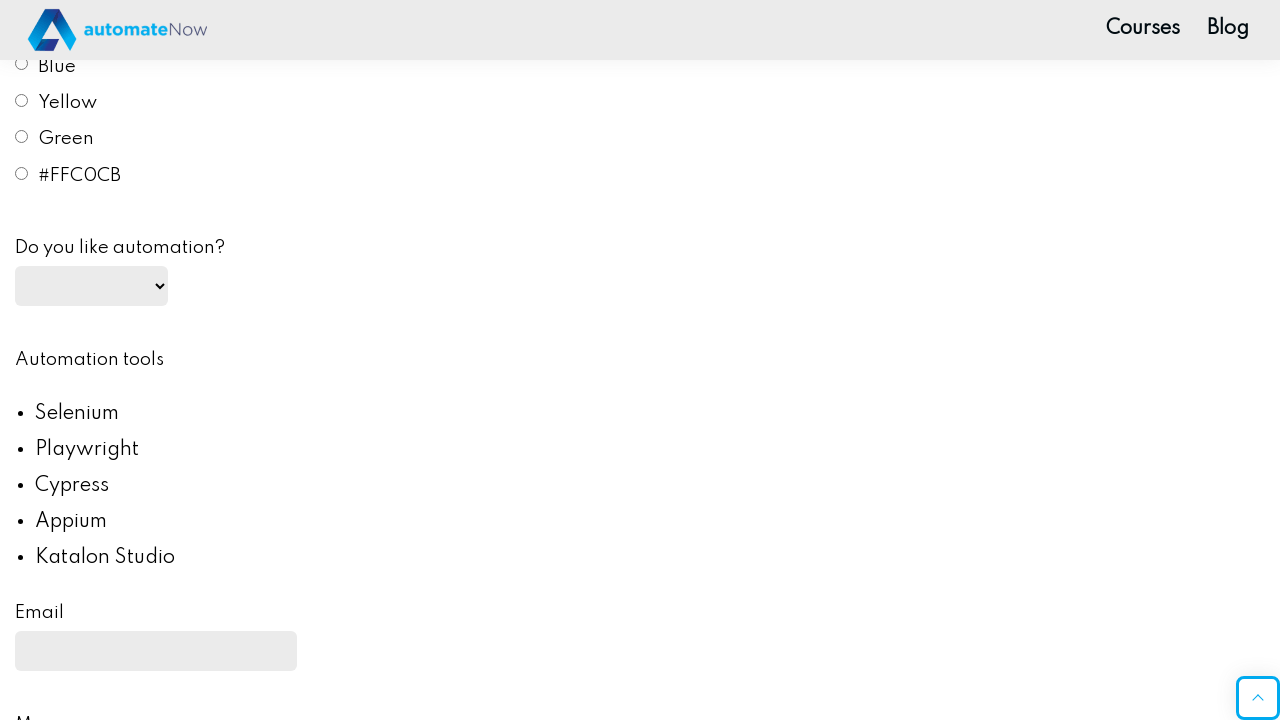